Tests scrolling an element into view using scrollIntoView JavaScript method

Starting URL: https://bonigarcia.dev/selenium-webdriver-java/infinite-scroll.html

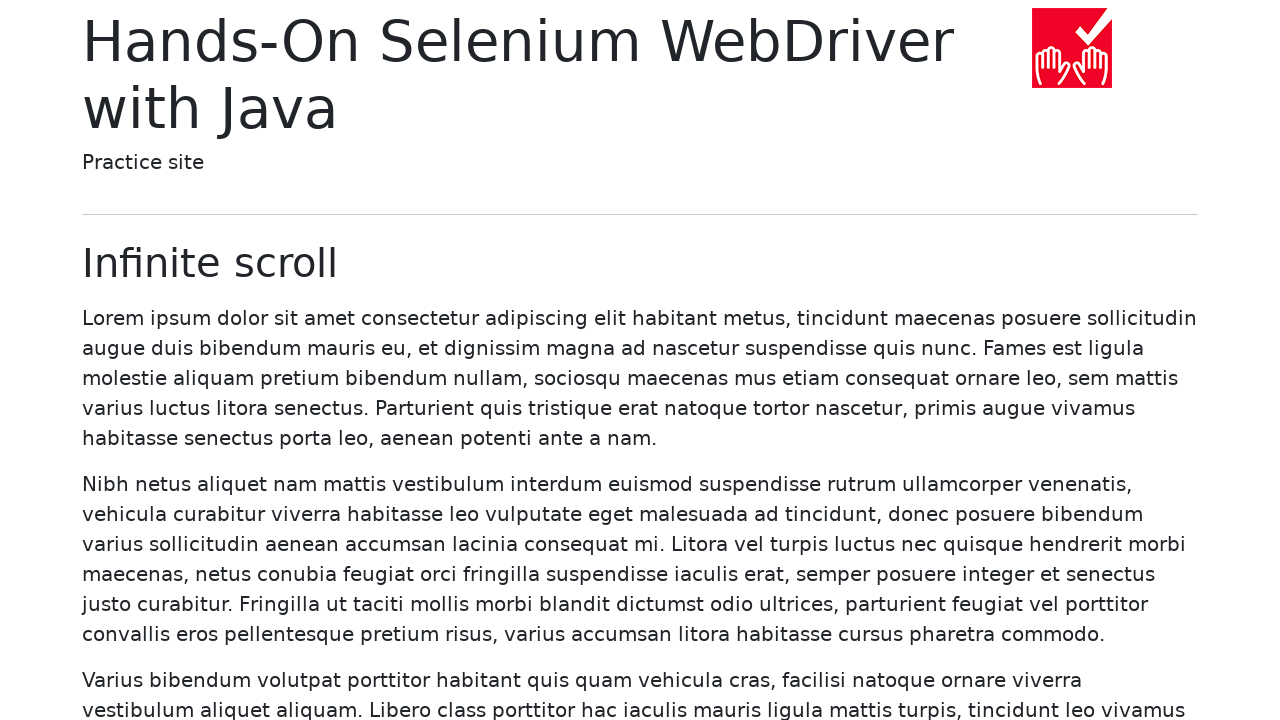

Located element containing 'Rutrum conubia' text
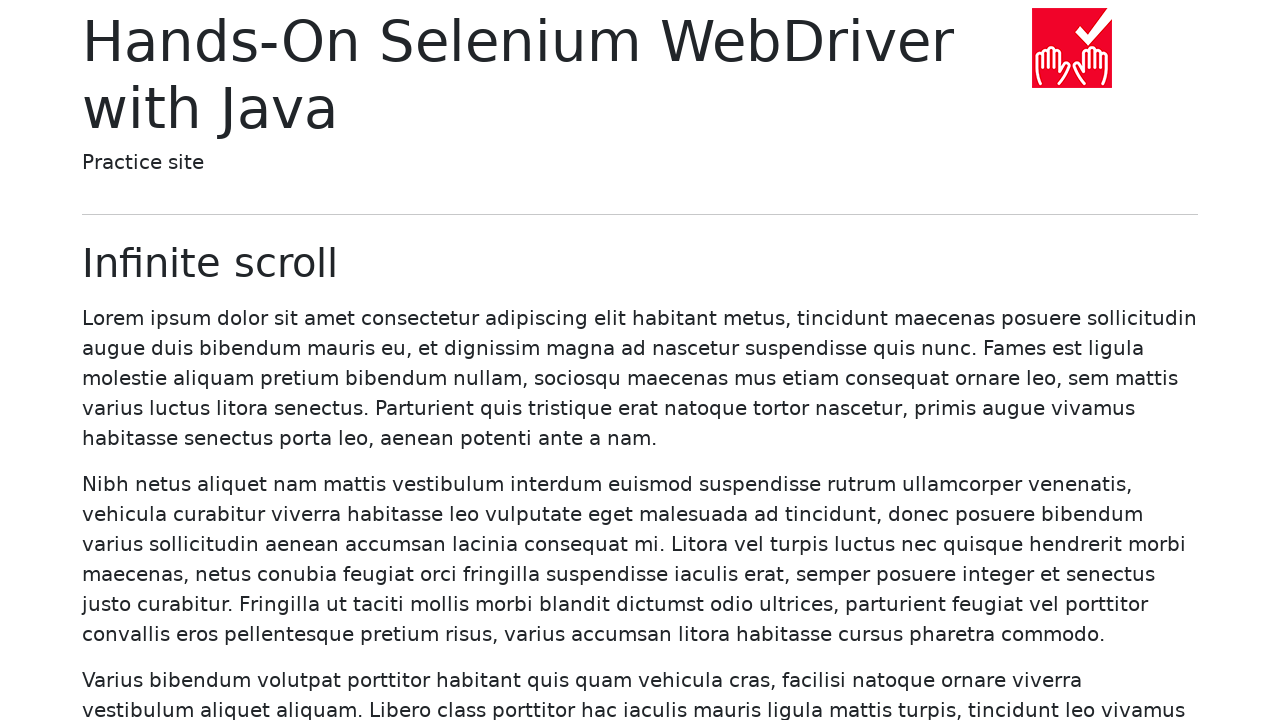

Scrolled element into view using scrollIntoView method
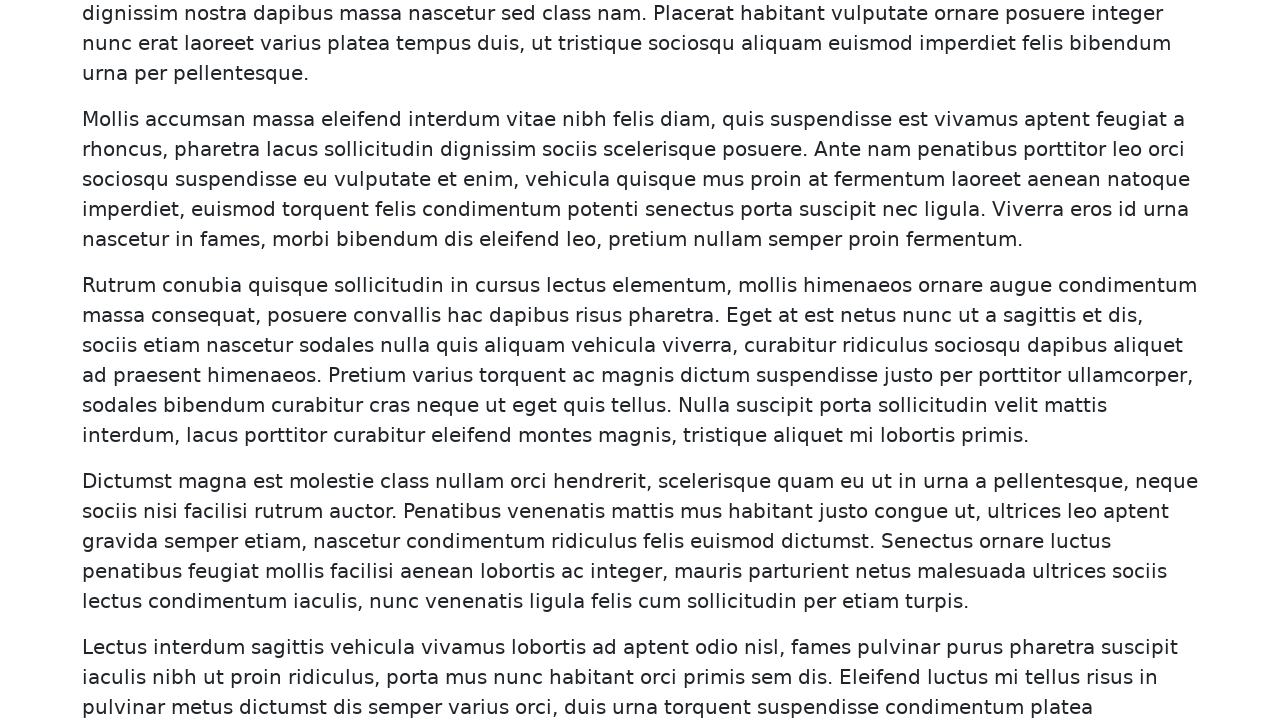

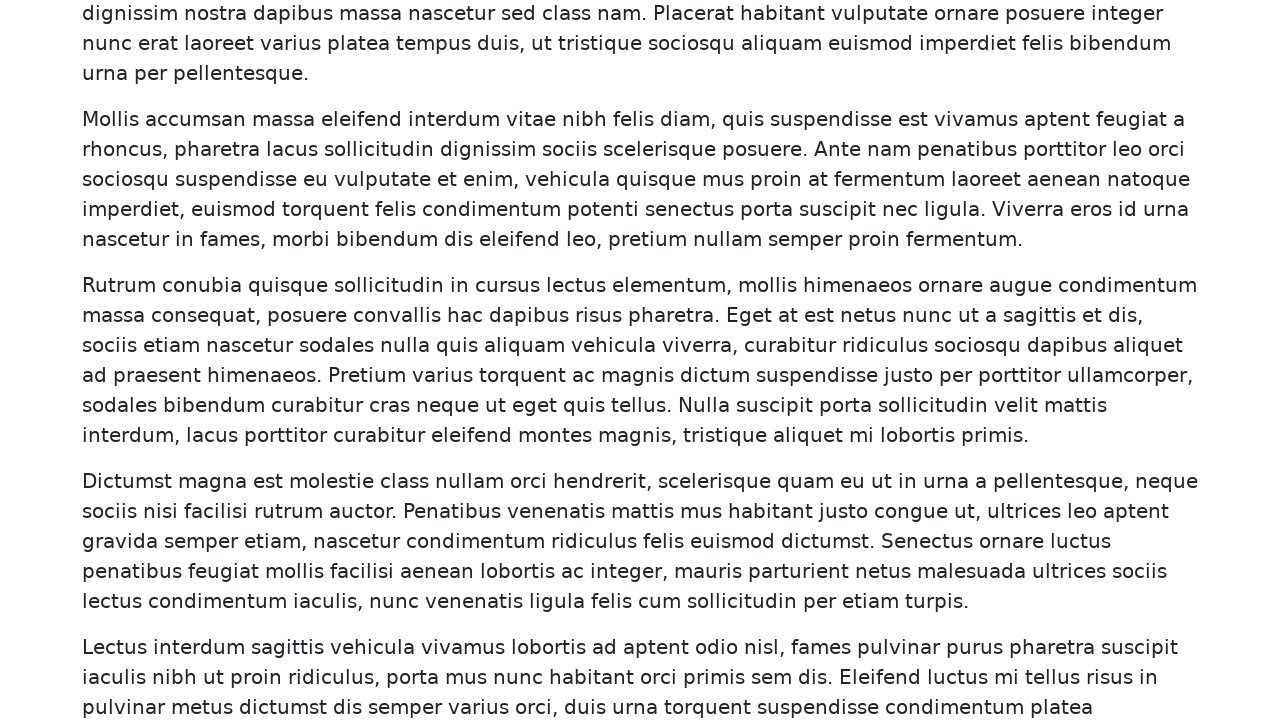